Tests web table functionality by adding multiple new records through a form dialog, filling in personal information fields for each entry

Starting URL: https://demoqa.com/webtables

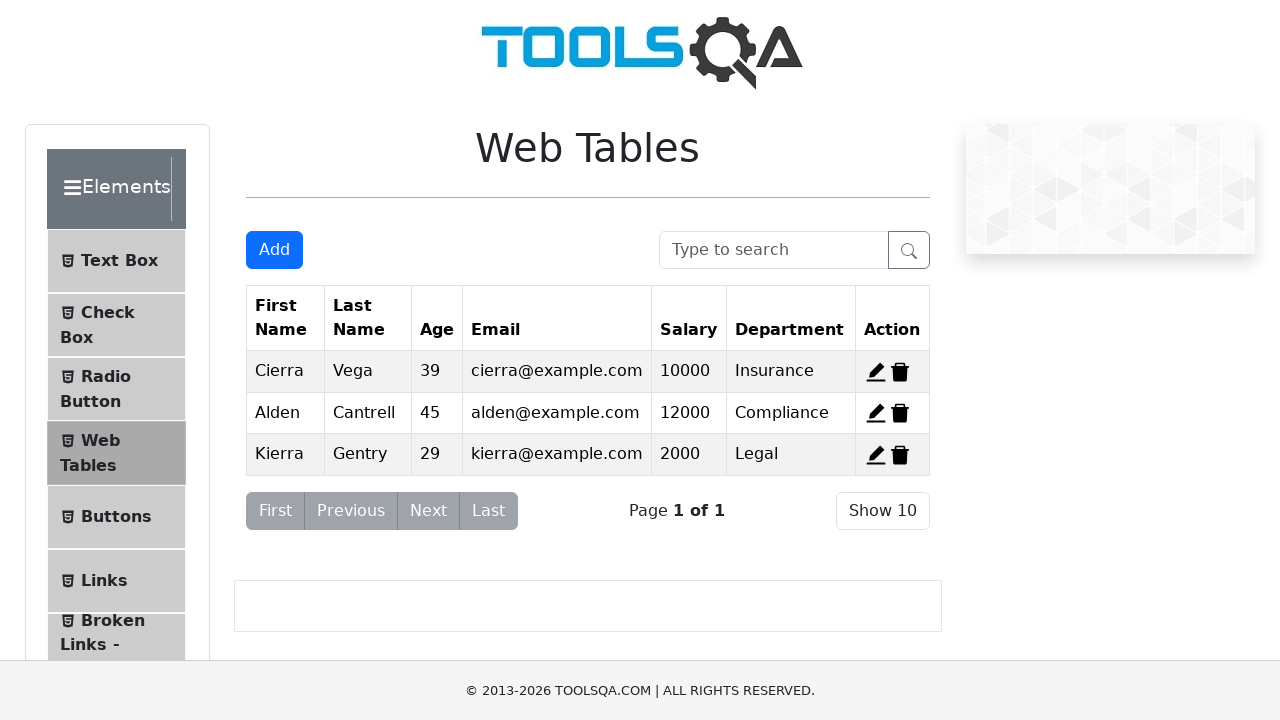

Clicked 'Add New Record' button to open form dialog at (274, 250) on #addNewRecordButton
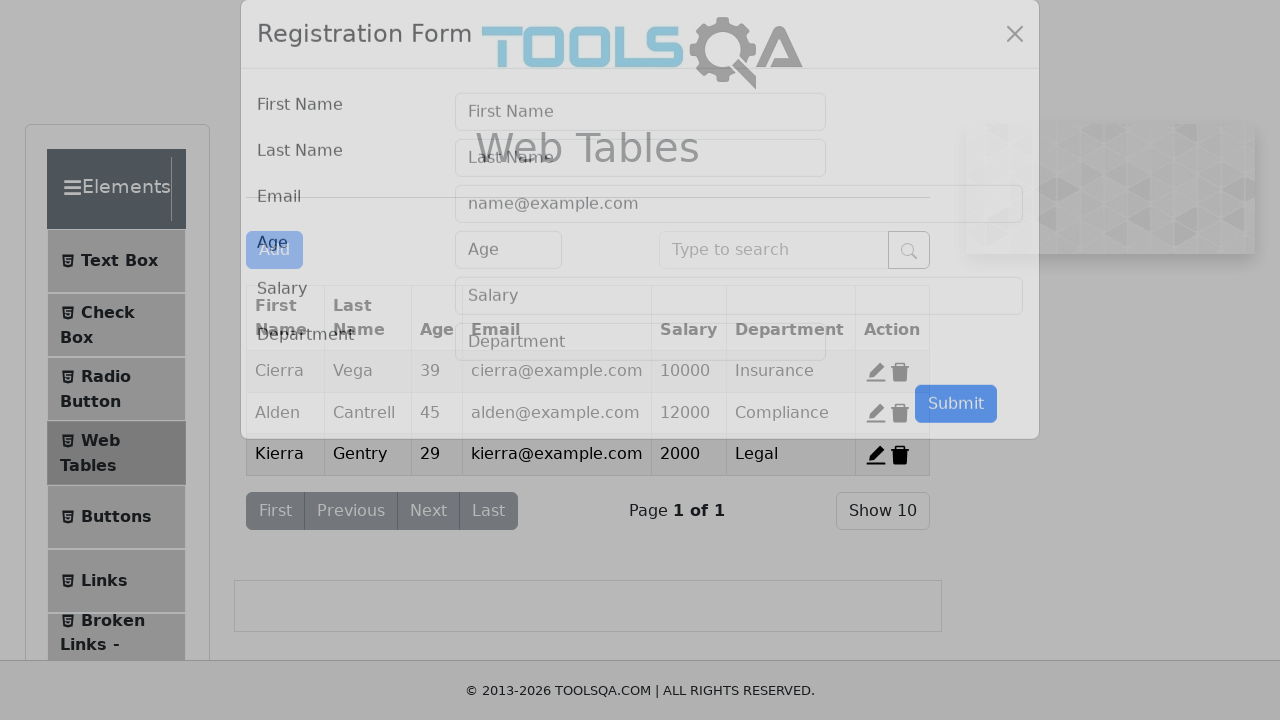

Filled first name field with 'Dion' on #firstName
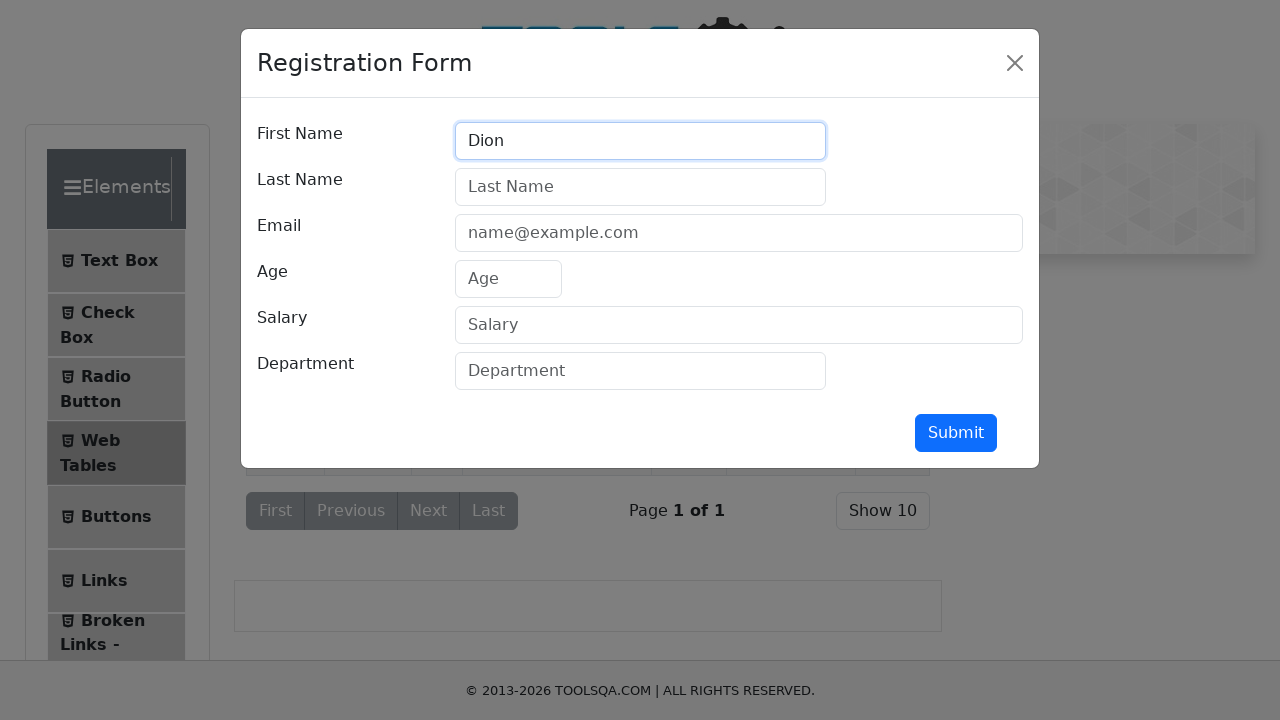

Filled last name field with 'James' on #lastName
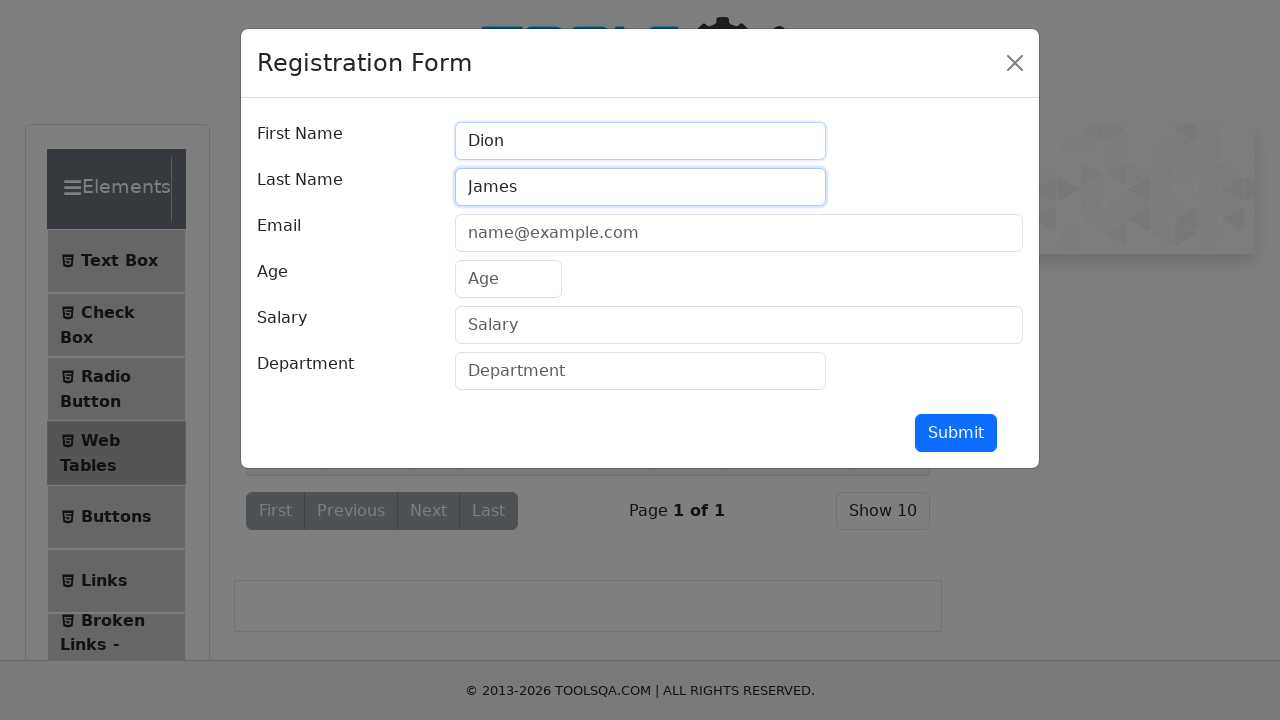

Filled email field with 'dionj@gmail.com' on #userEmail
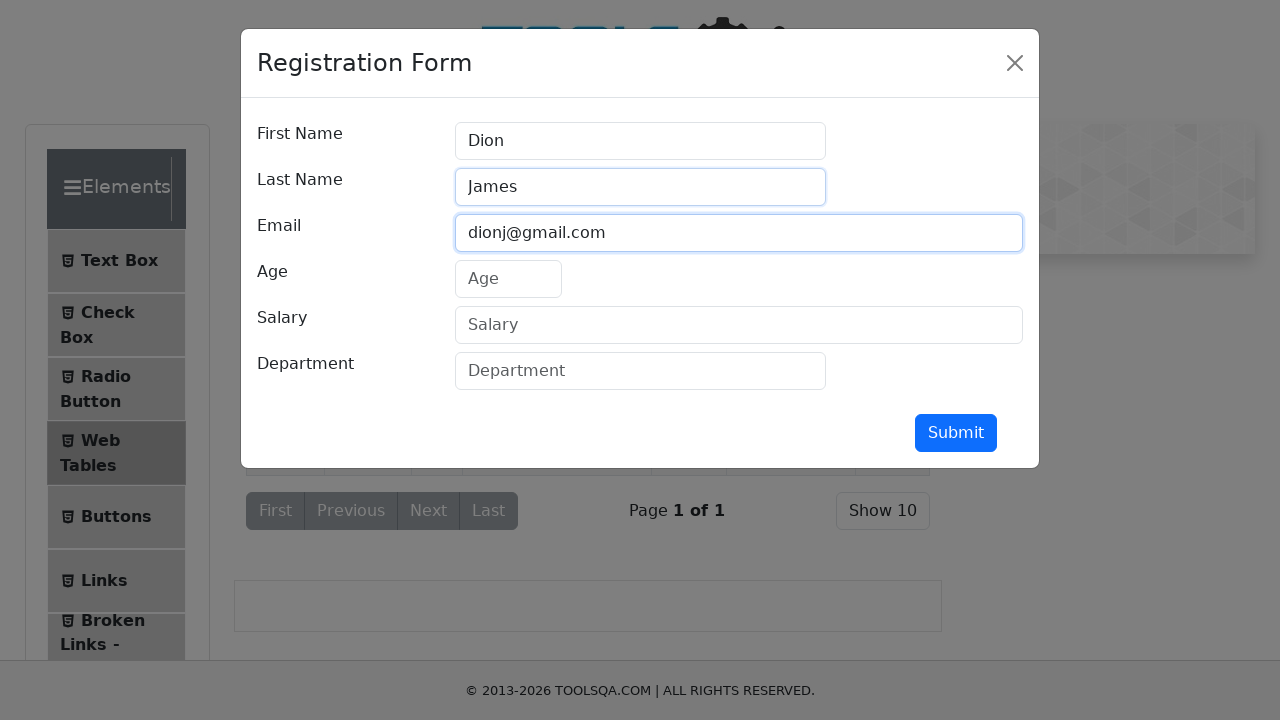

Filled age field with '28' on #age
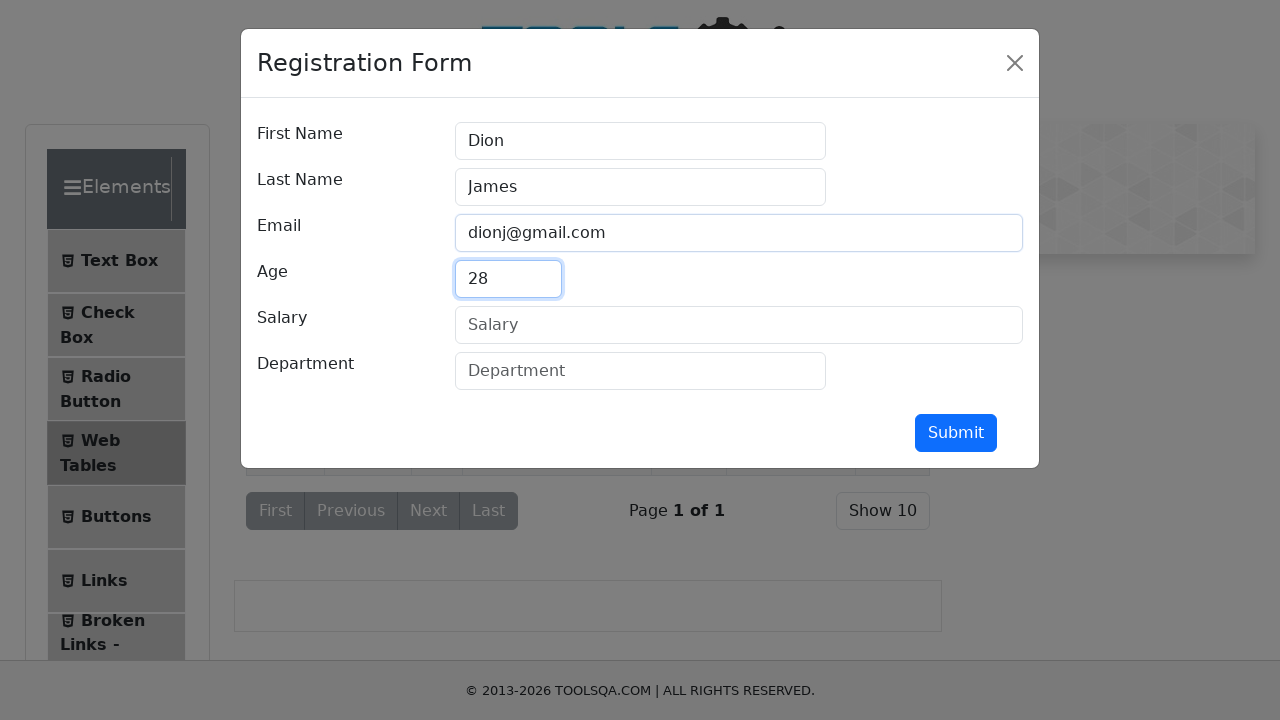

Filled salary field with '2000000' on #salary
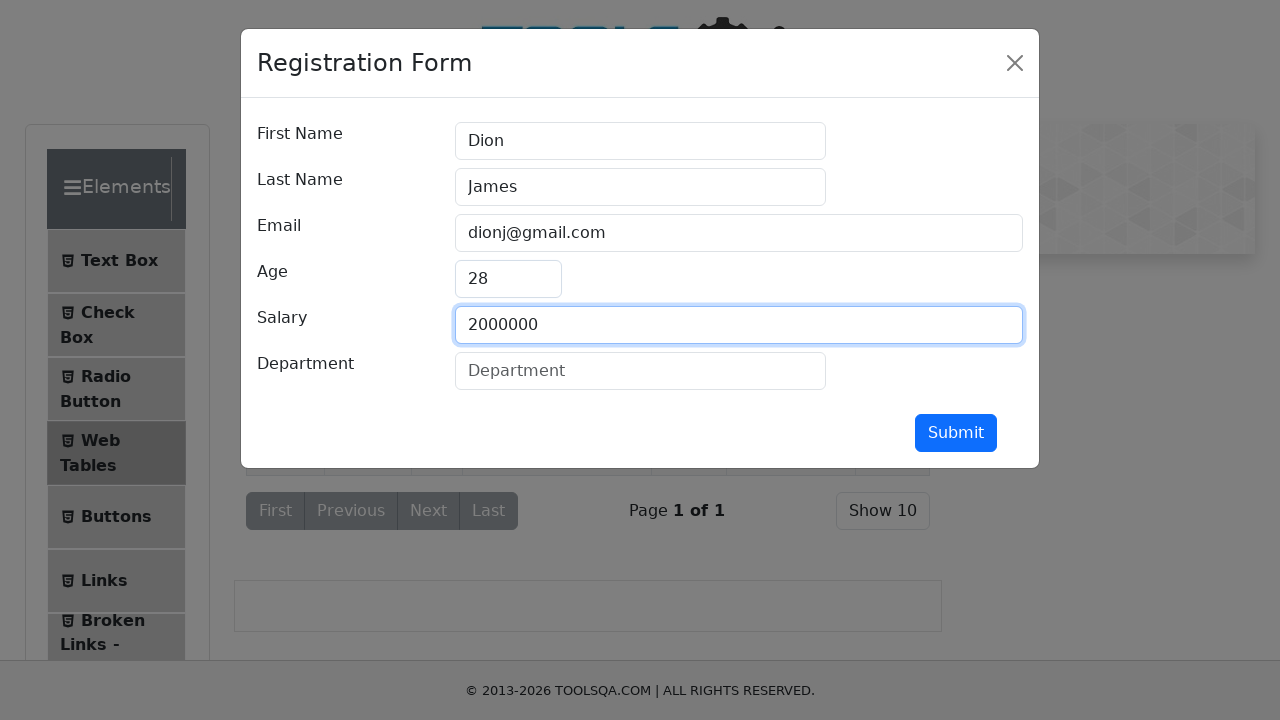

Filled department field with 'Store' on #department
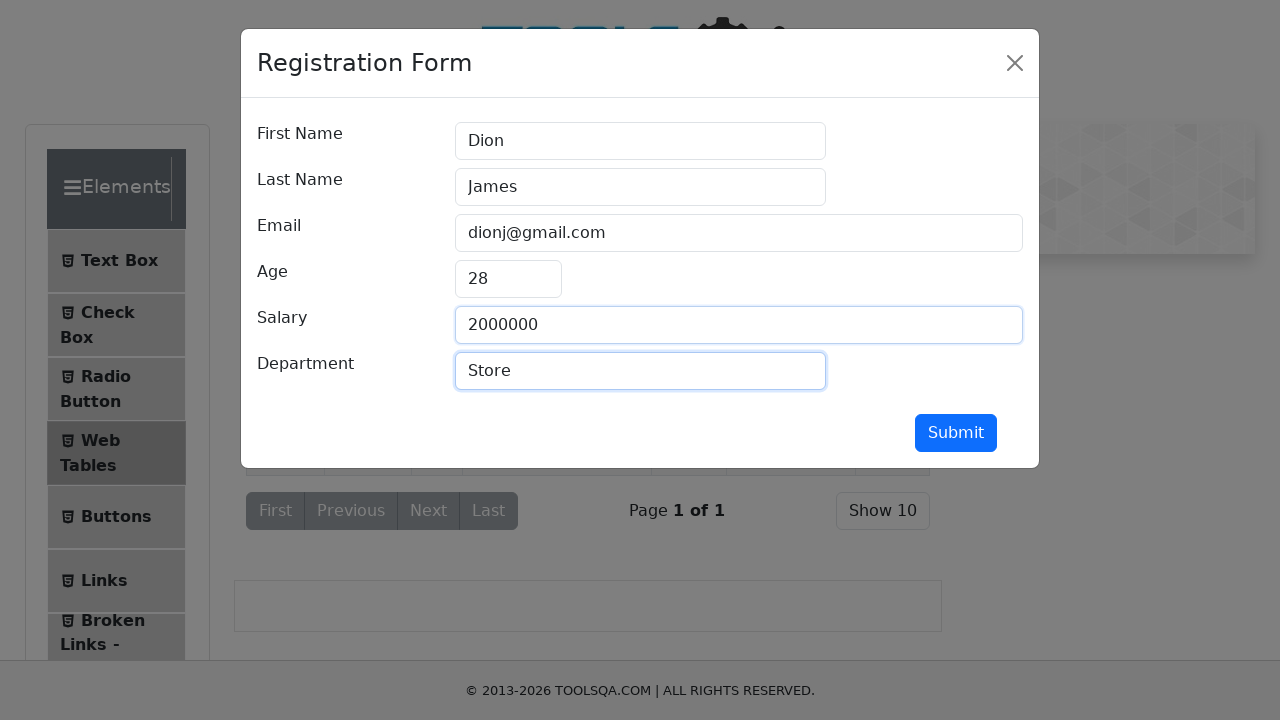

Clicked submit button to save record at (956, 433) on #submit
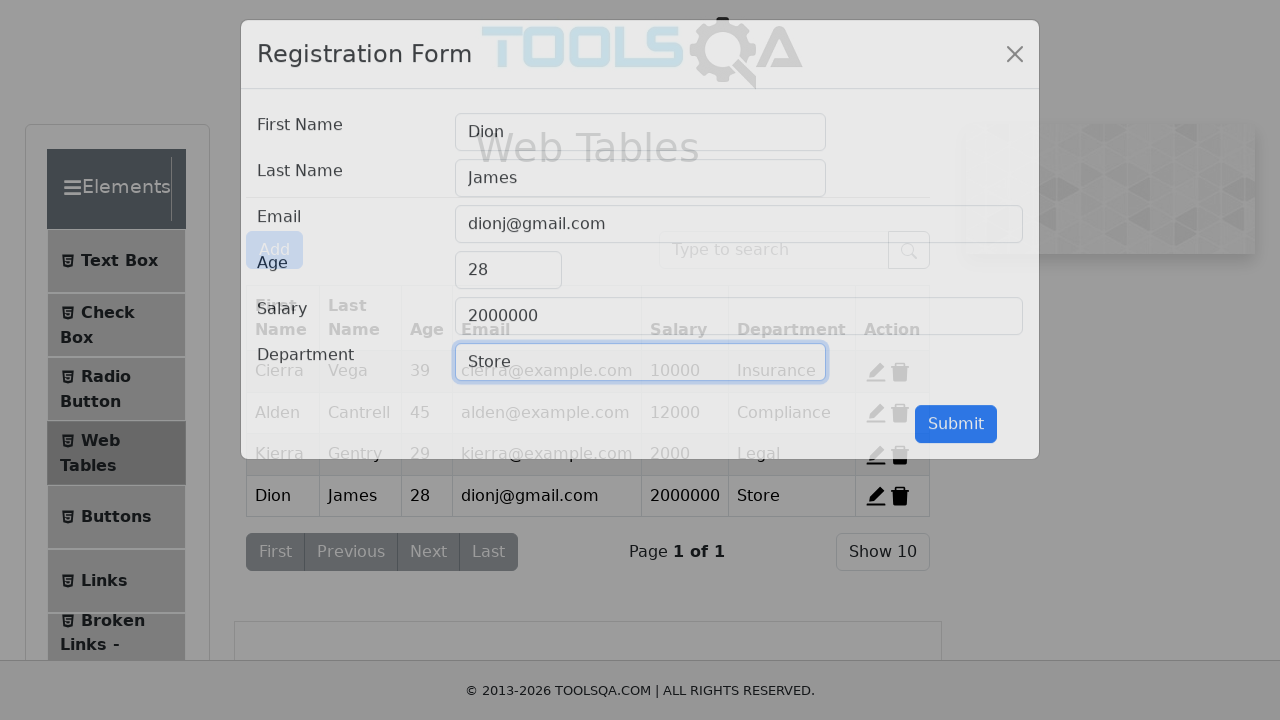

Waited for form dialog to close after submission
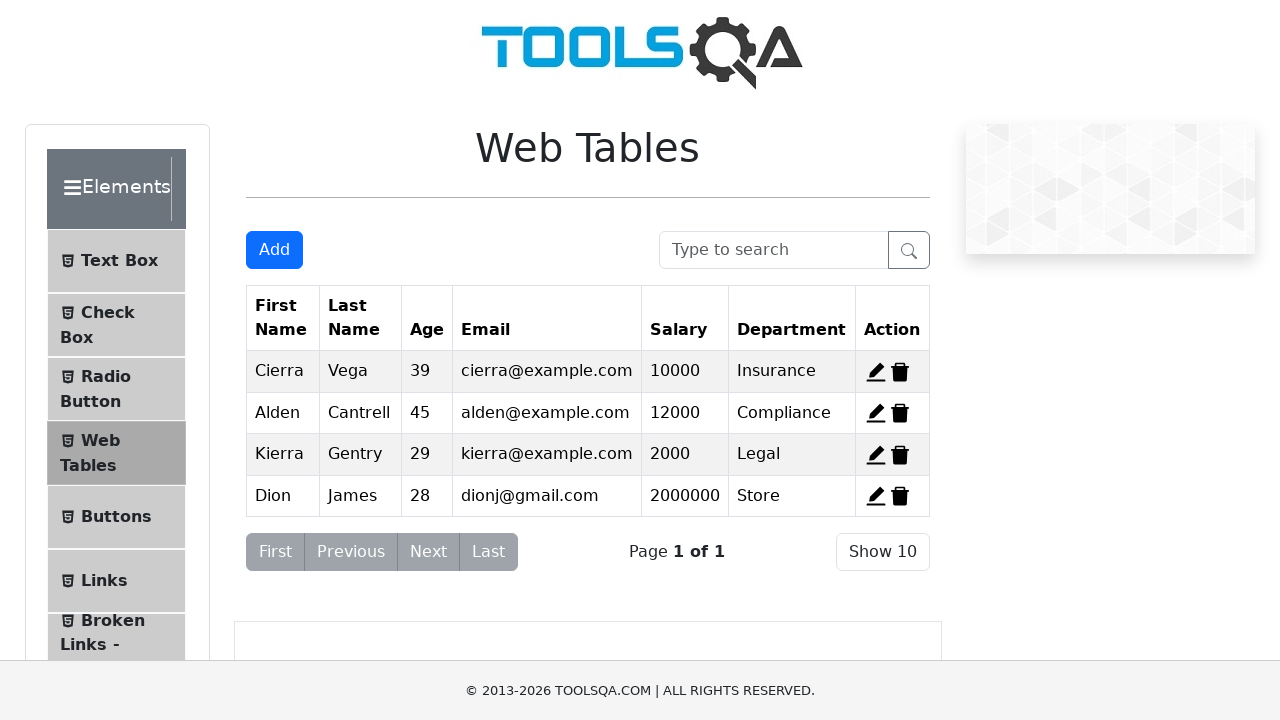

Clicked 'Add New Record' button to open form dialog at (274, 250) on #addNewRecordButton
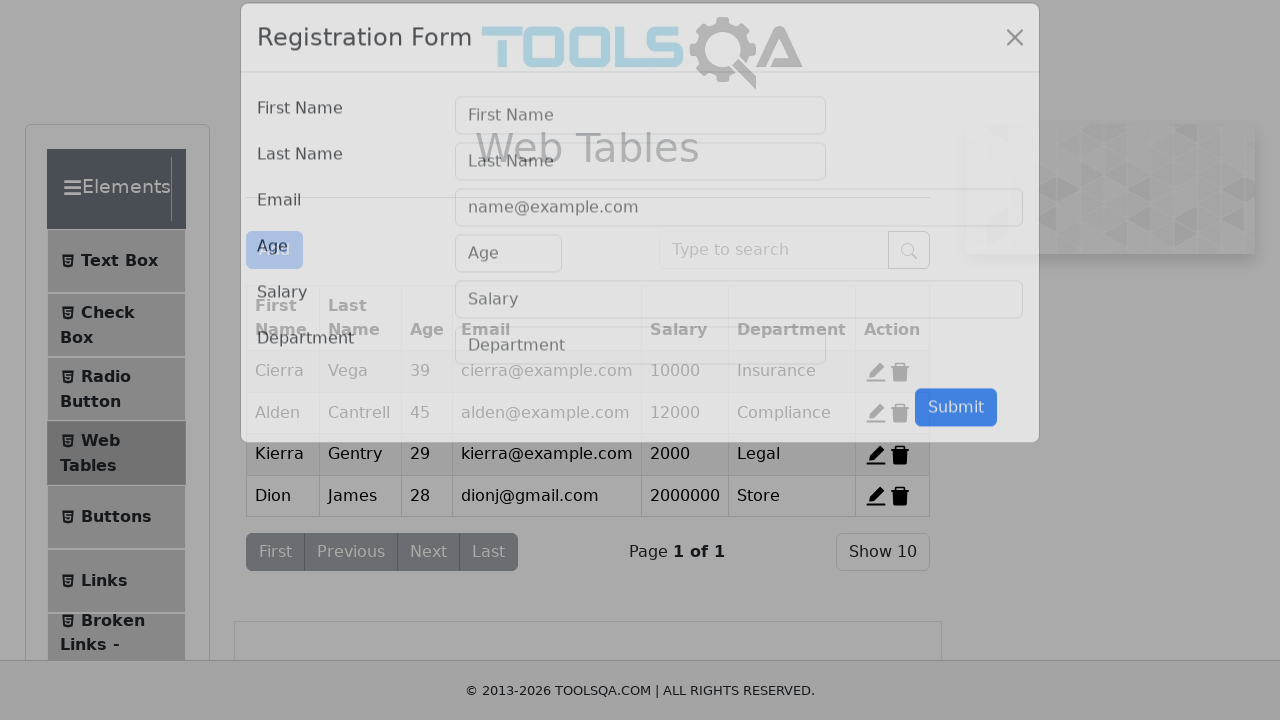

Filled first name field with 'Loli' on #firstName
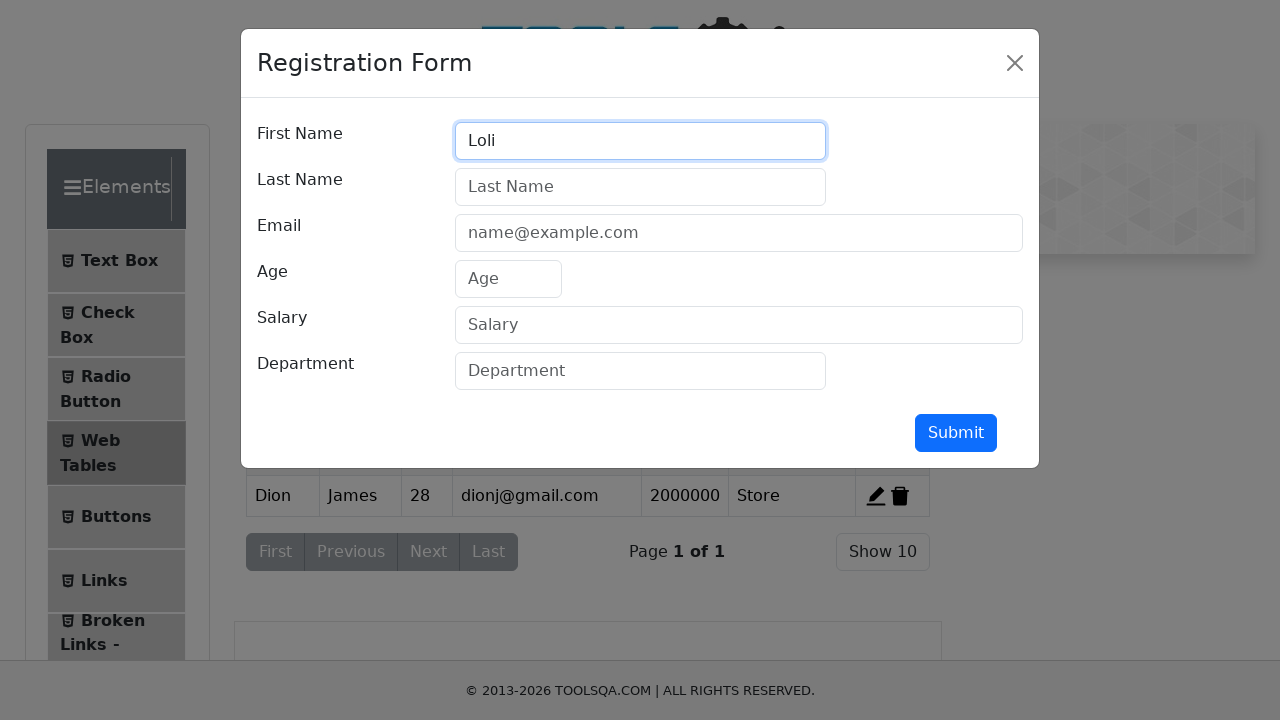

Filled last name field with 'Taxi' on #lastName
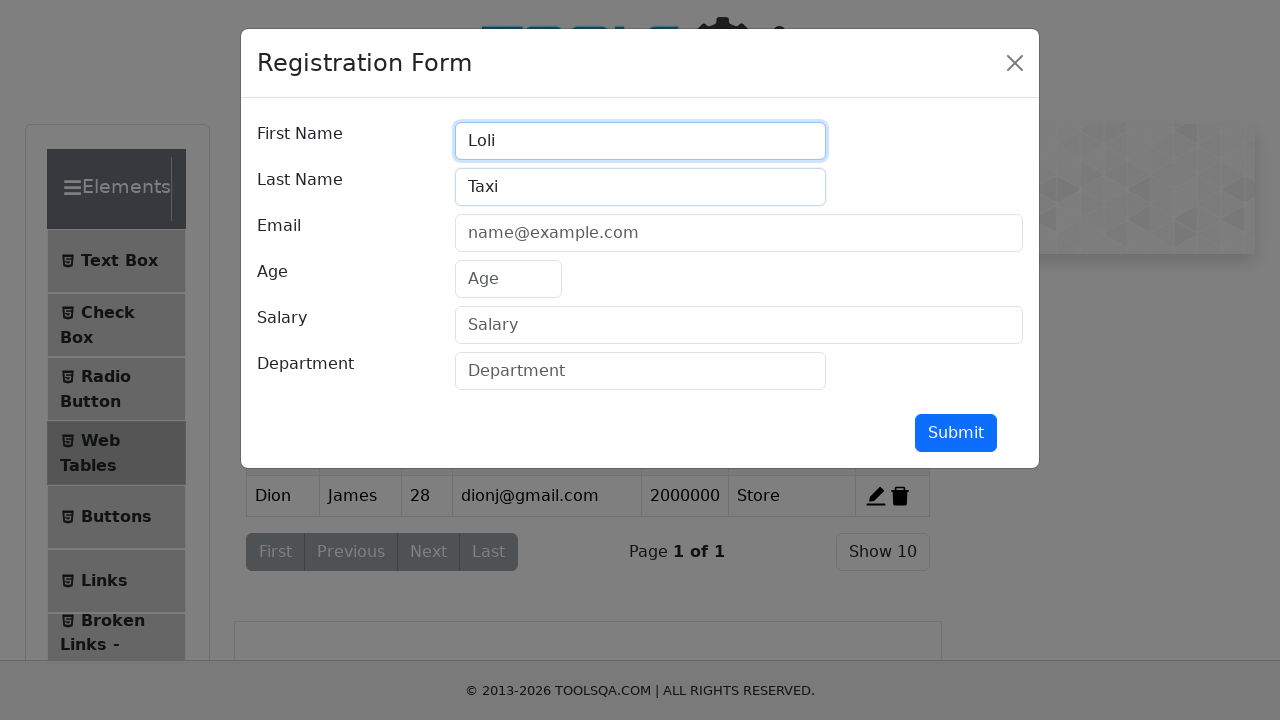

Filled email field with 'lolita@gmail.com' on #userEmail
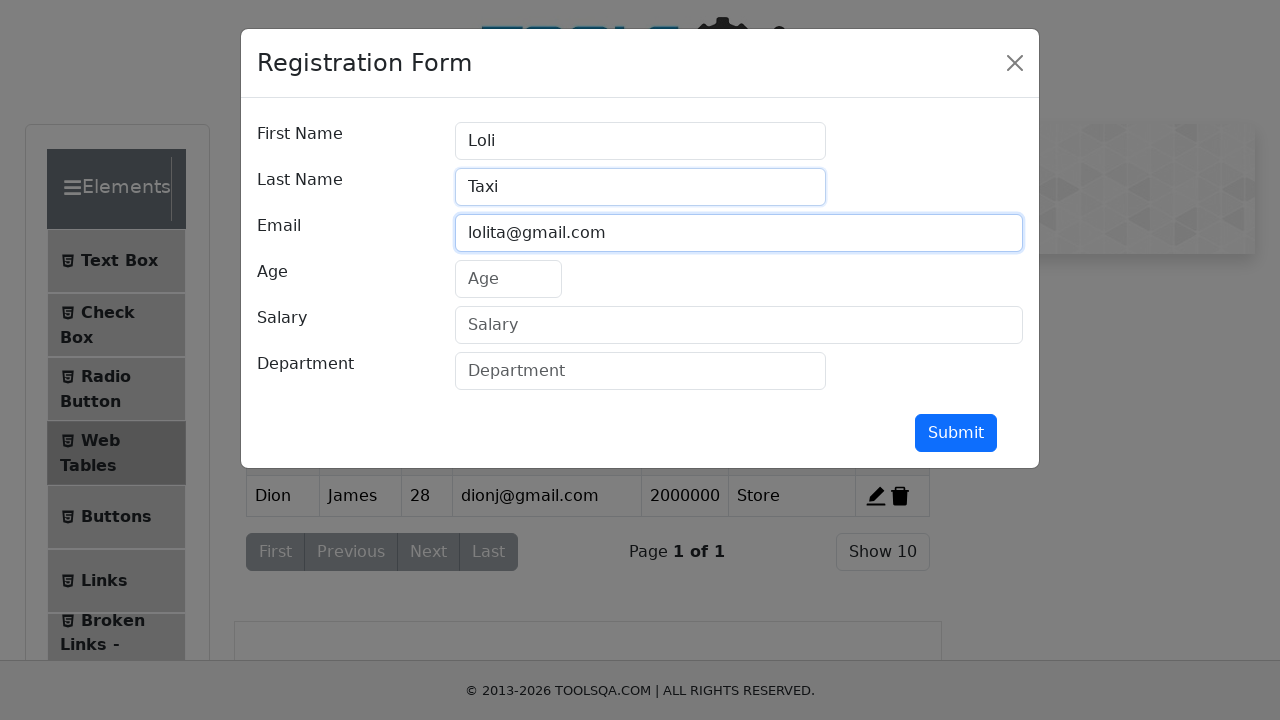

Filled age field with '23' on #age
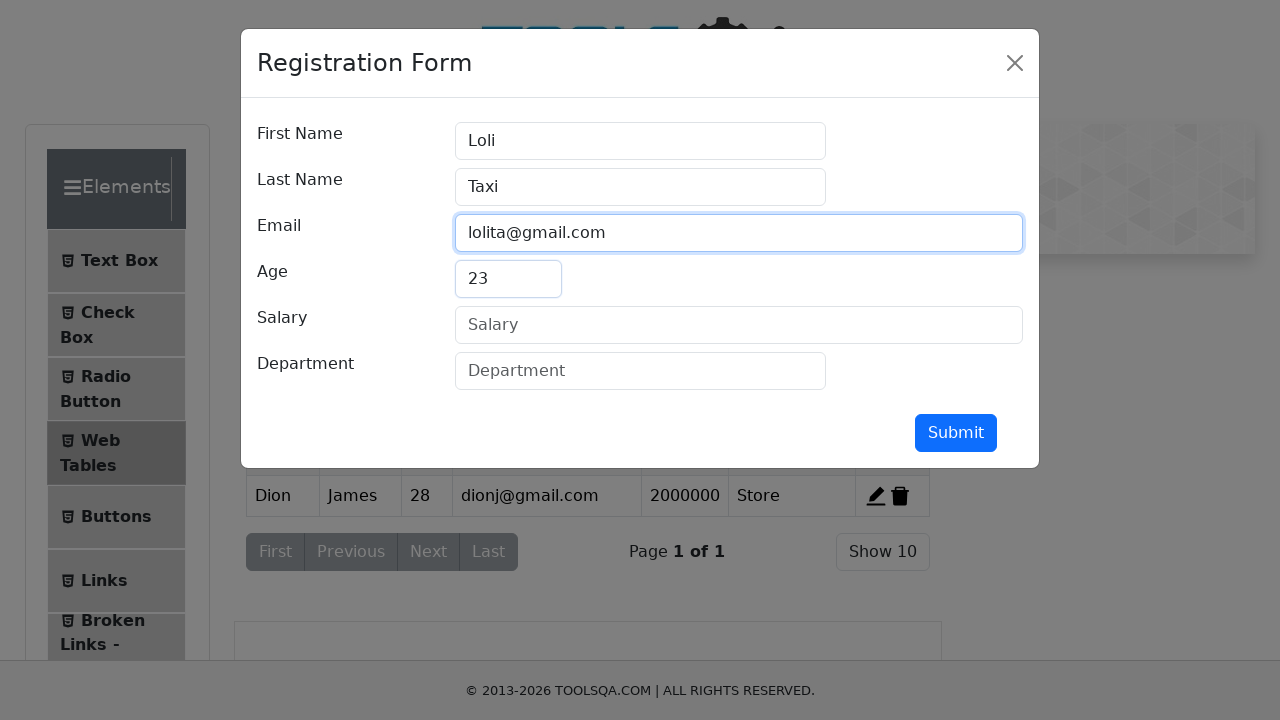

Filled salary field with '3000000' on #salary
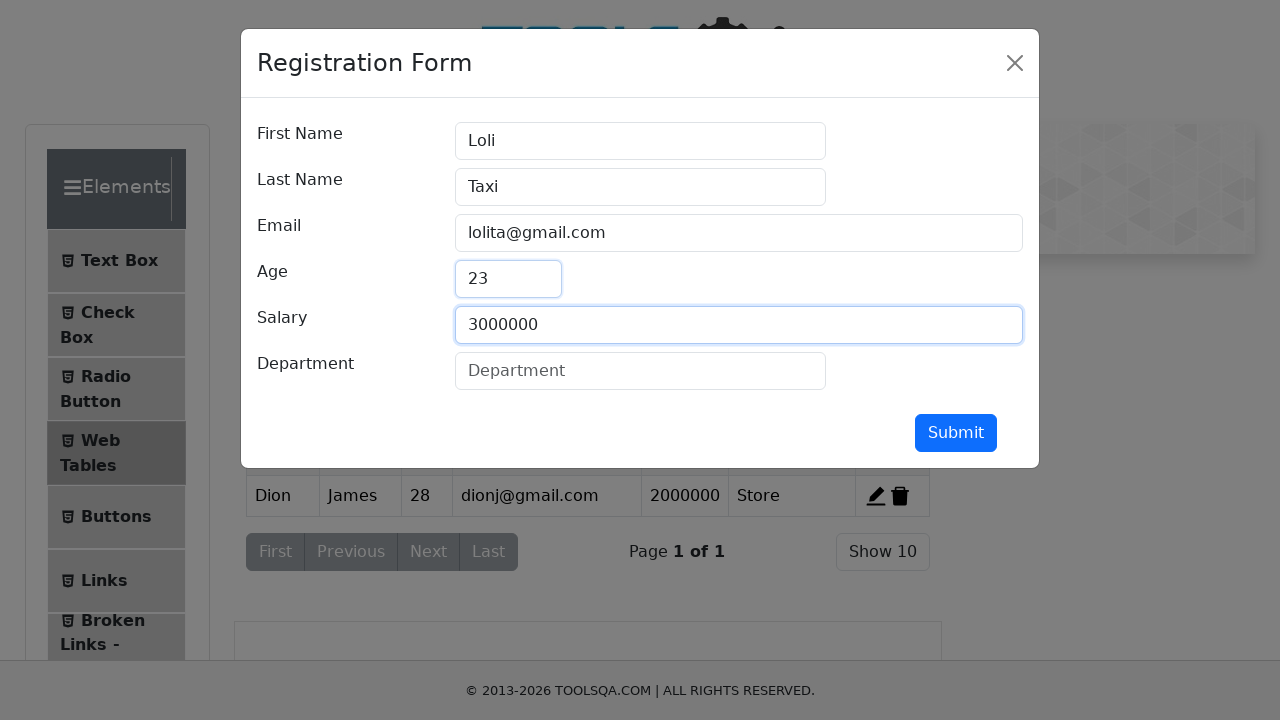

Filled department field with 'Logistic' on #department
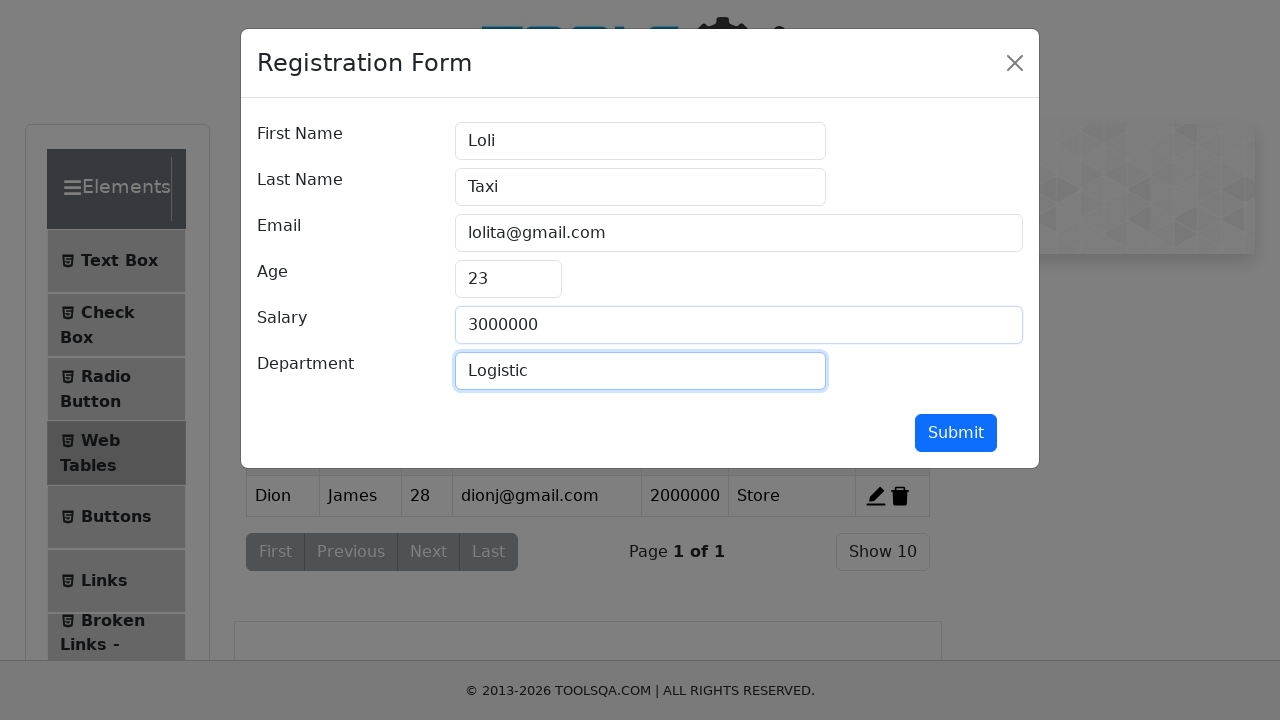

Clicked submit button to save record at (956, 433) on #submit
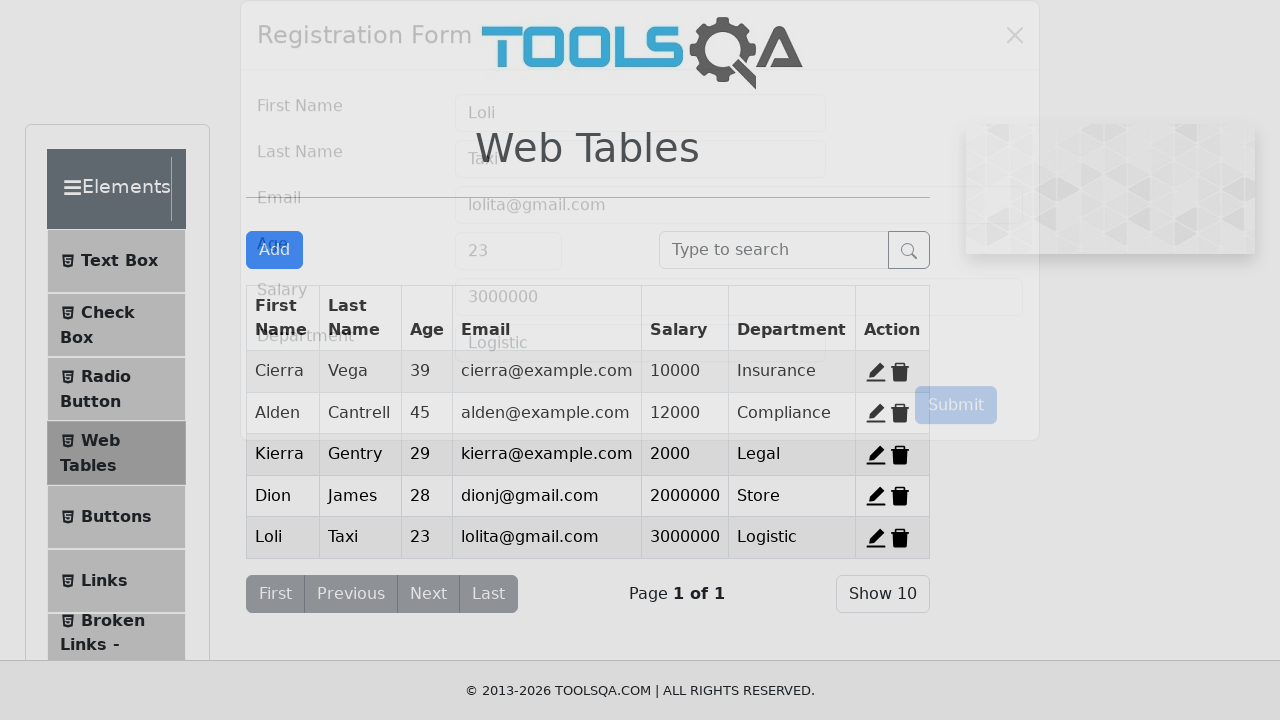

Waited for form dialog to close after submission
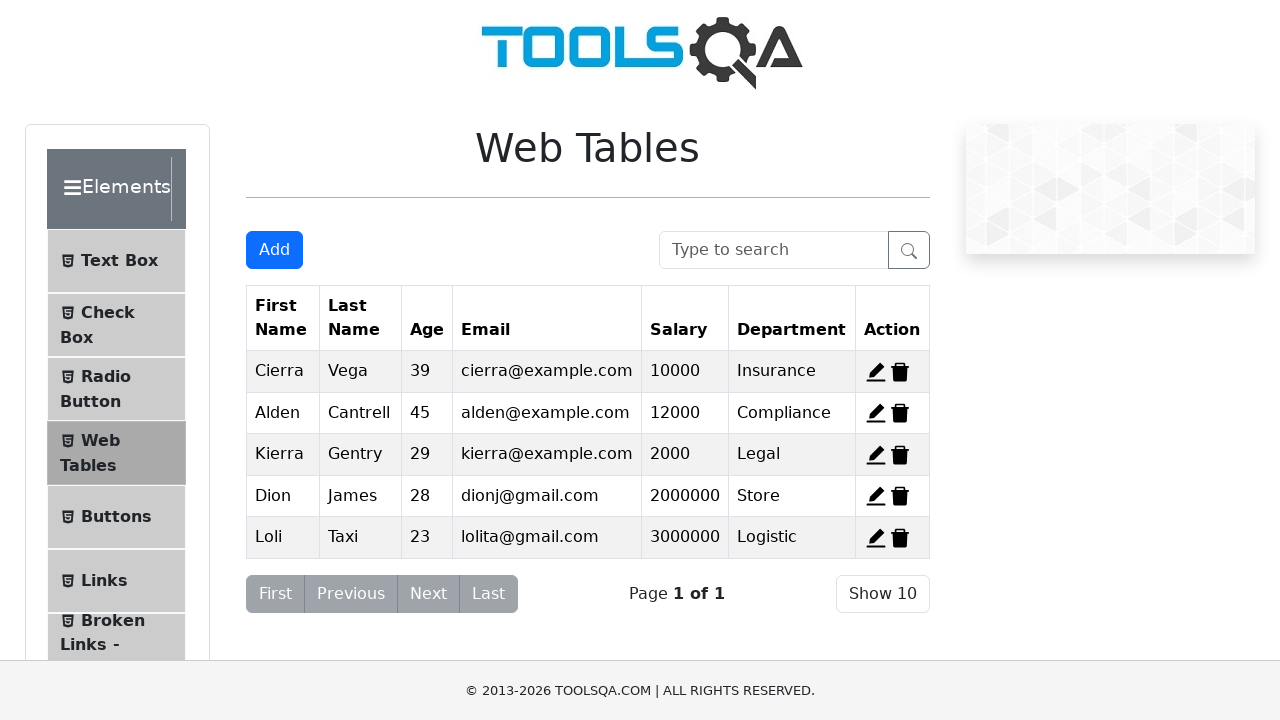

Clicked 'Add New Record' button to open form dialog at (274, 250) on #addNewRecordButton
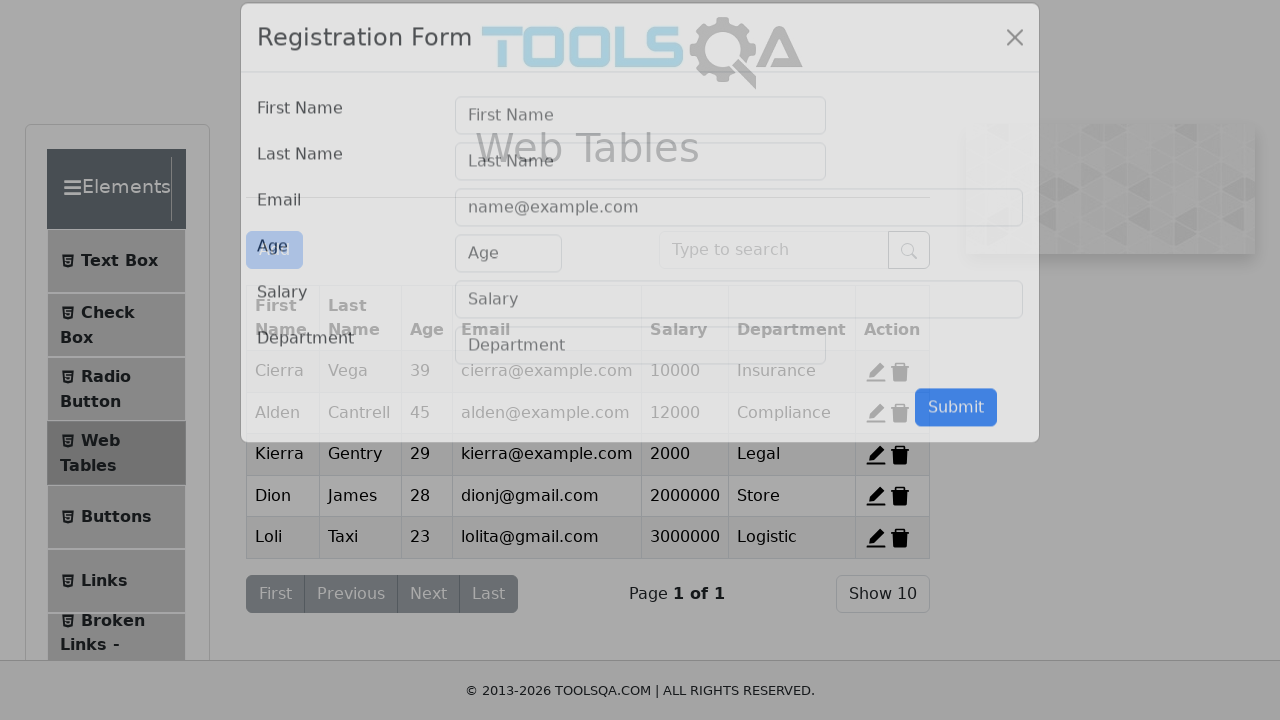

Filled first name field with 'John' on #firstName
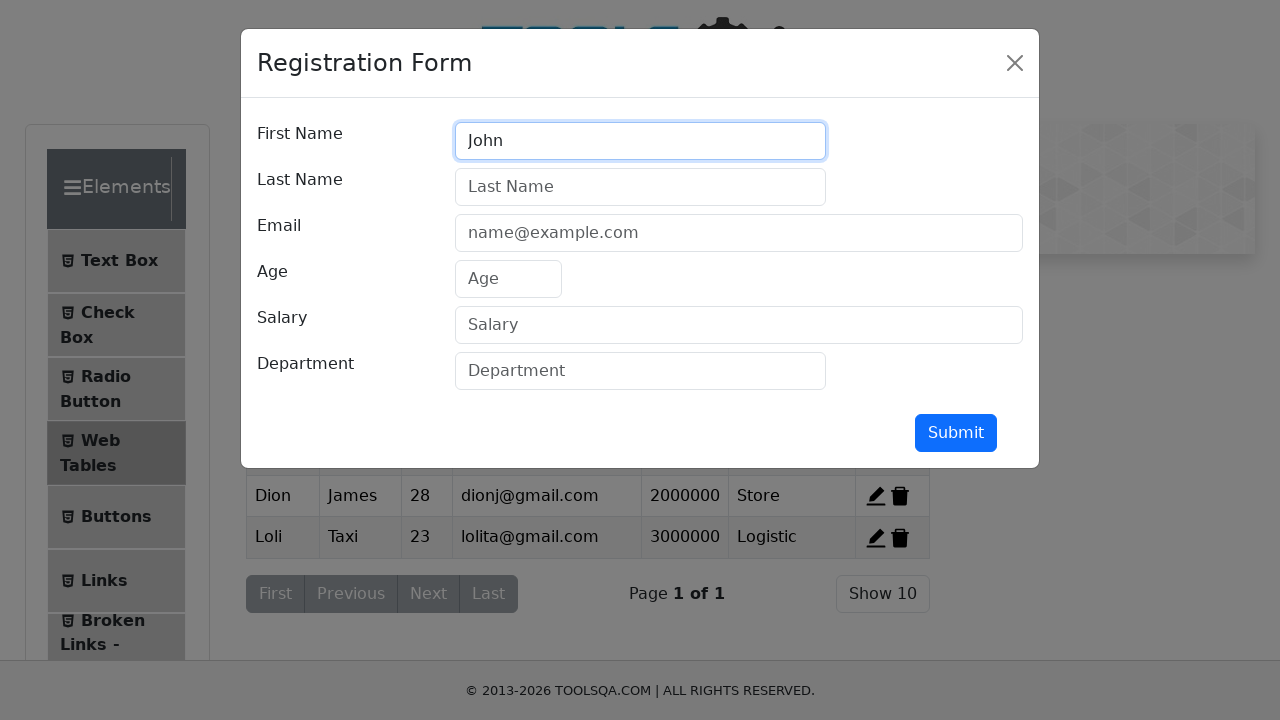

Filled last name field with 'Son' on #lastName
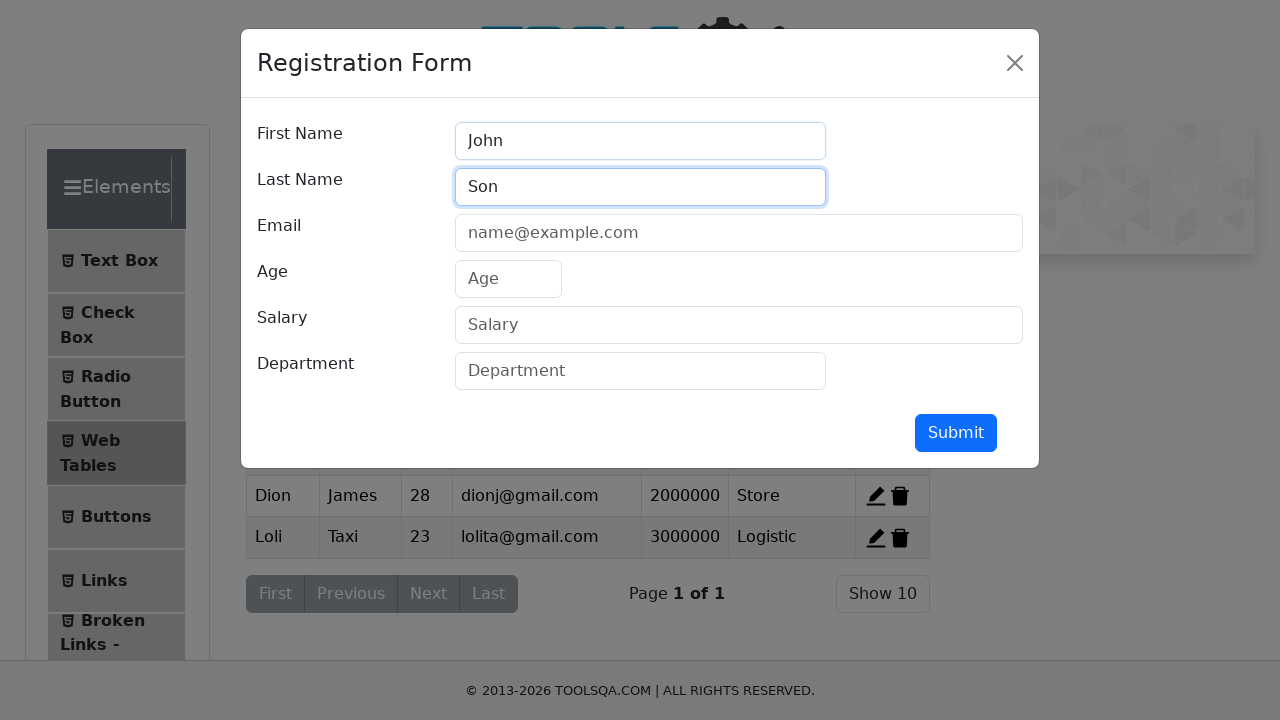

Filled email field with 'Johnson@gmail.com' on #userEmail
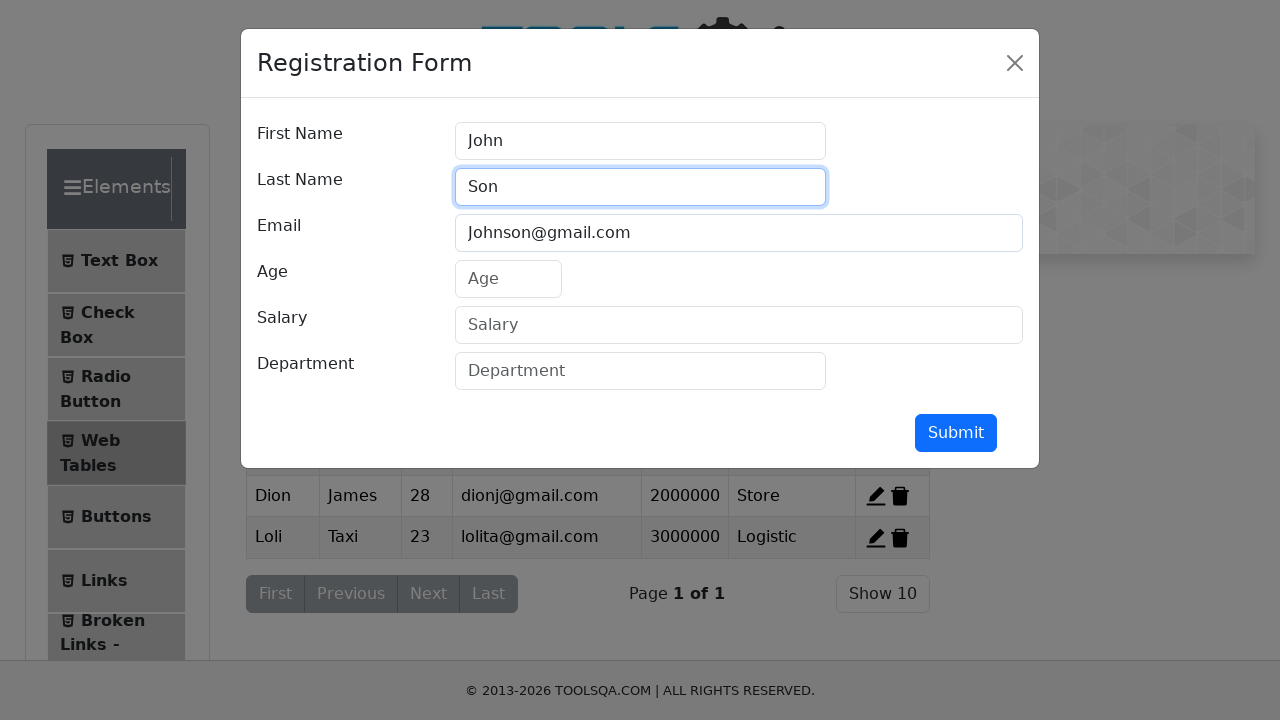

Filled age field with '38' on #age
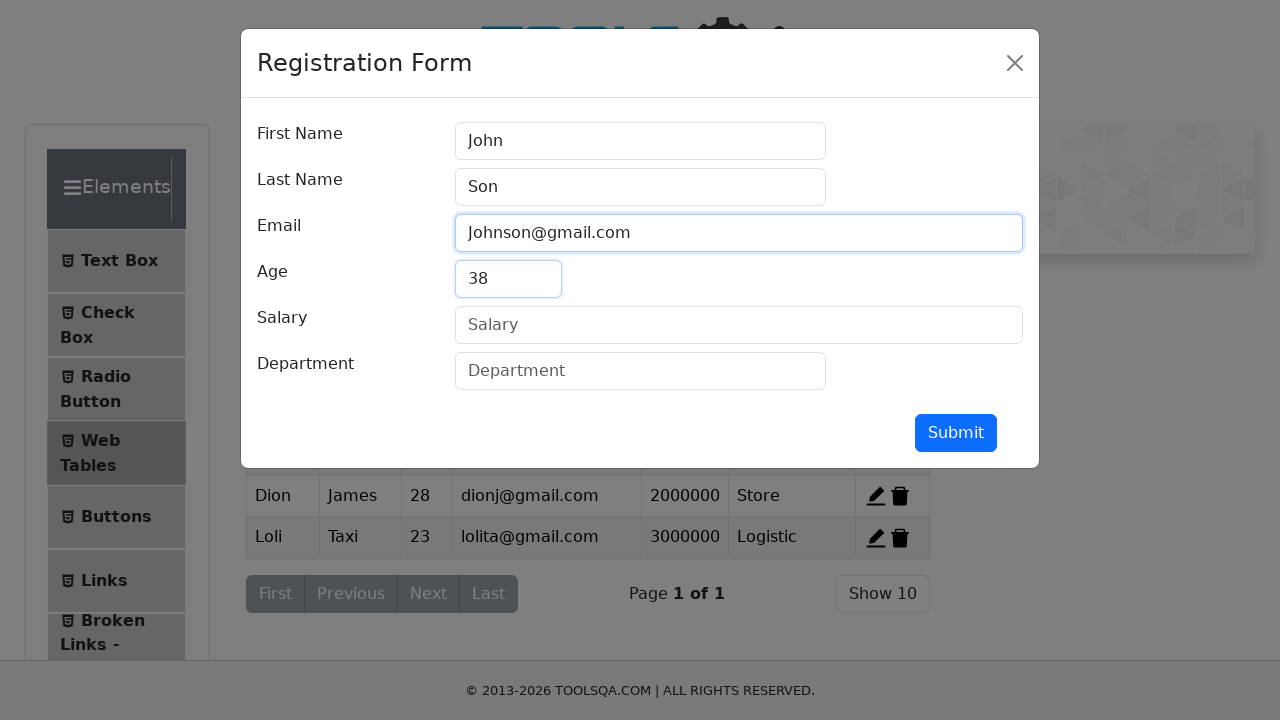

Filled salary field with '5000000' on #salary
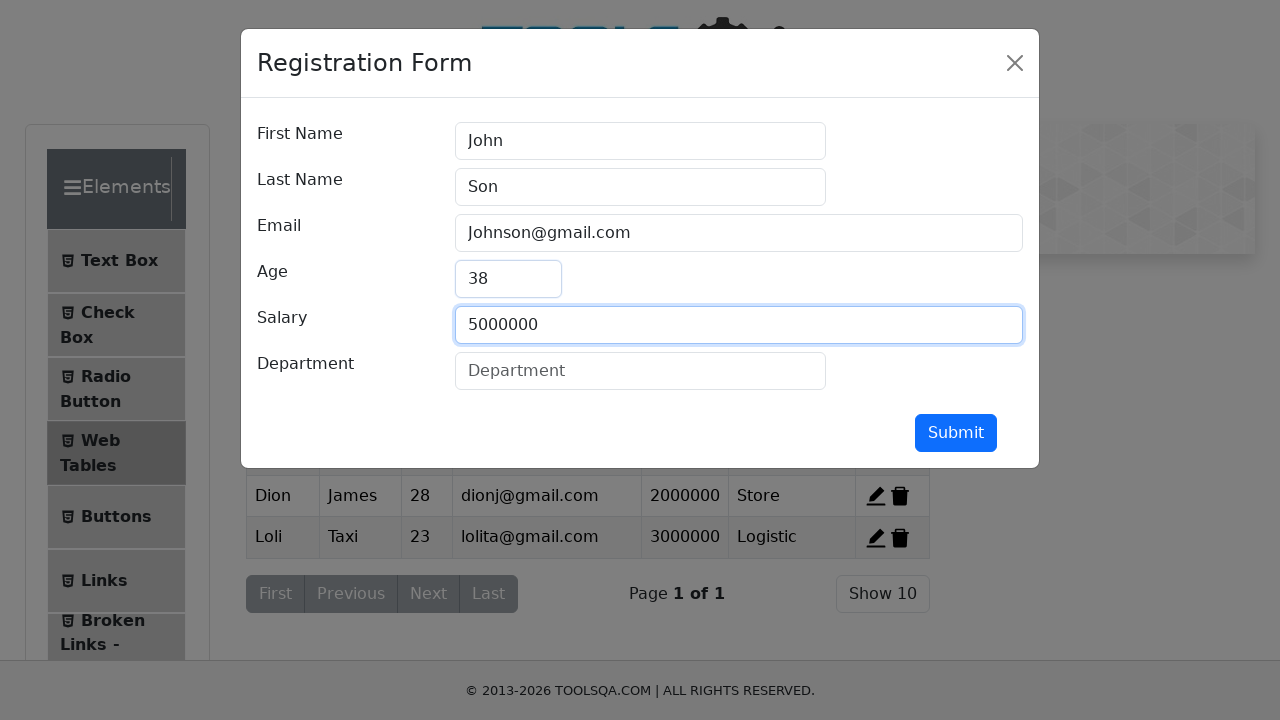

Filled department field with 'Head' on #department
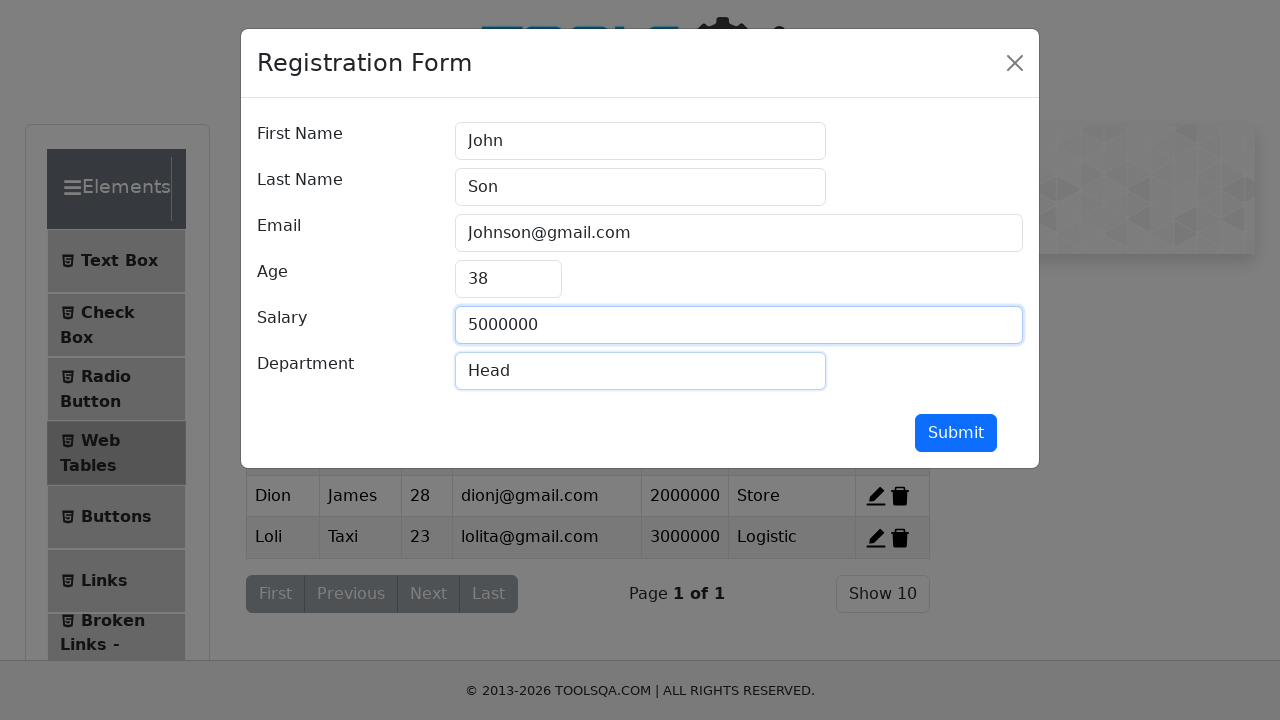

Clicked submit button to save record at (956, 433) on #submit
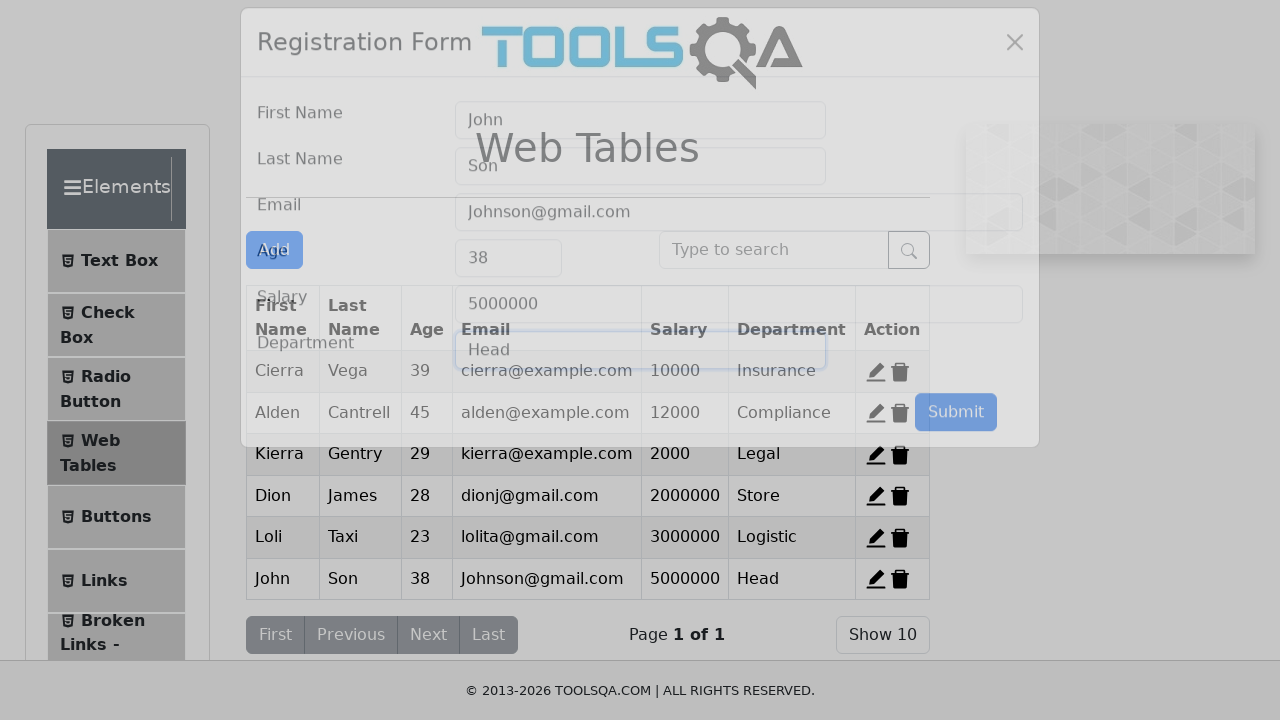

Waited for form dialog to close after submission
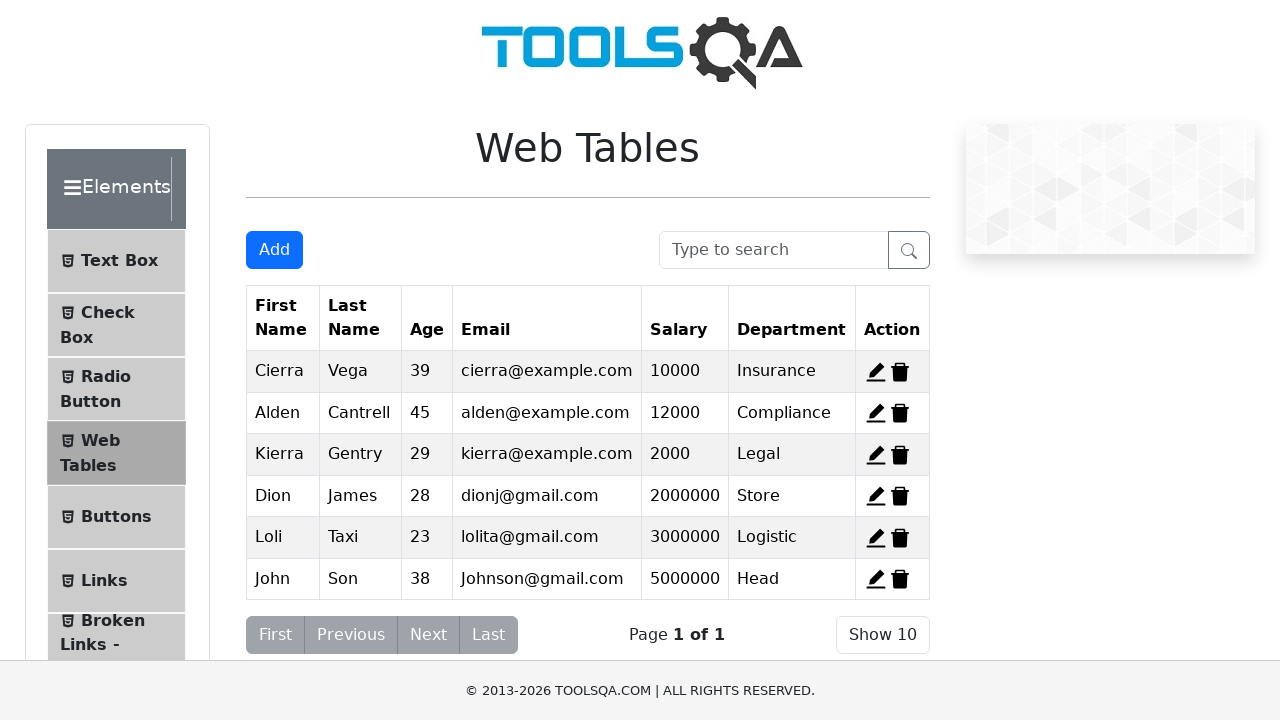

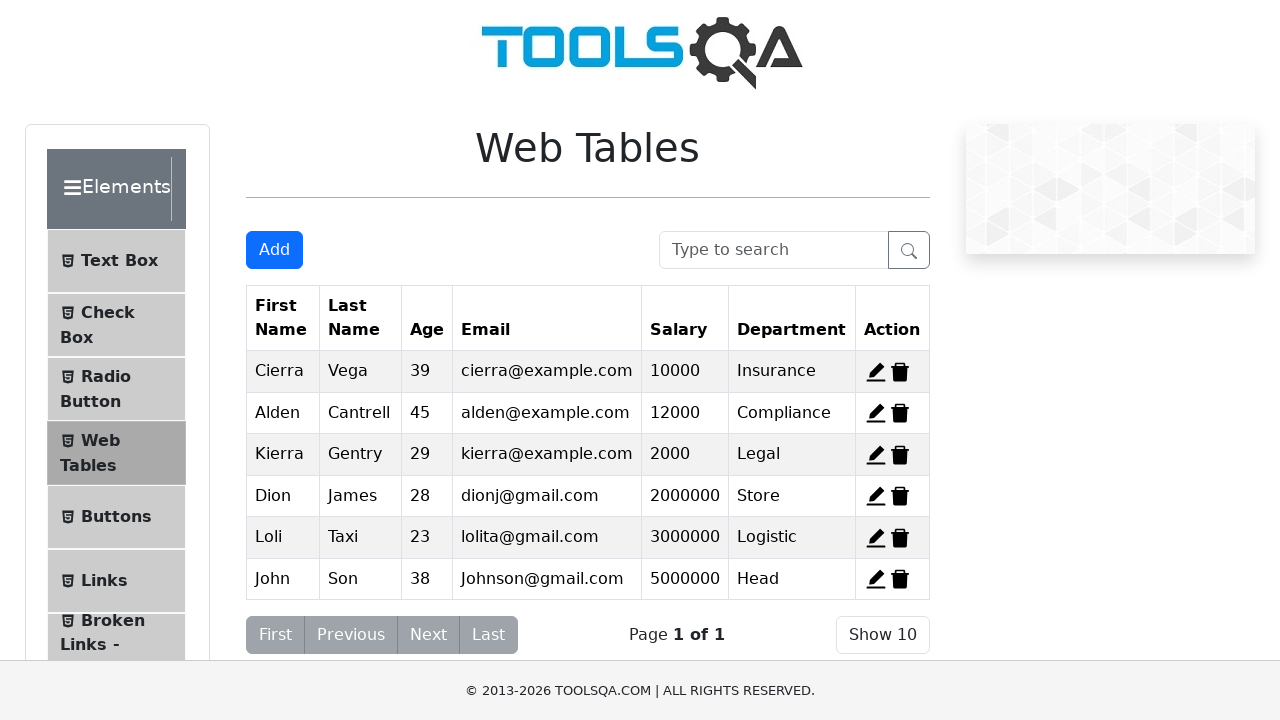